Tests an explicit wait scenario where the script waits for a price to change to $100, then clicks a book button, reads an input value, calculates a mathematical result using logarithm and sine functions, fills in the answer, and submits.

Starting URL: http://suninjuly.github.io/explicit_wait2.html

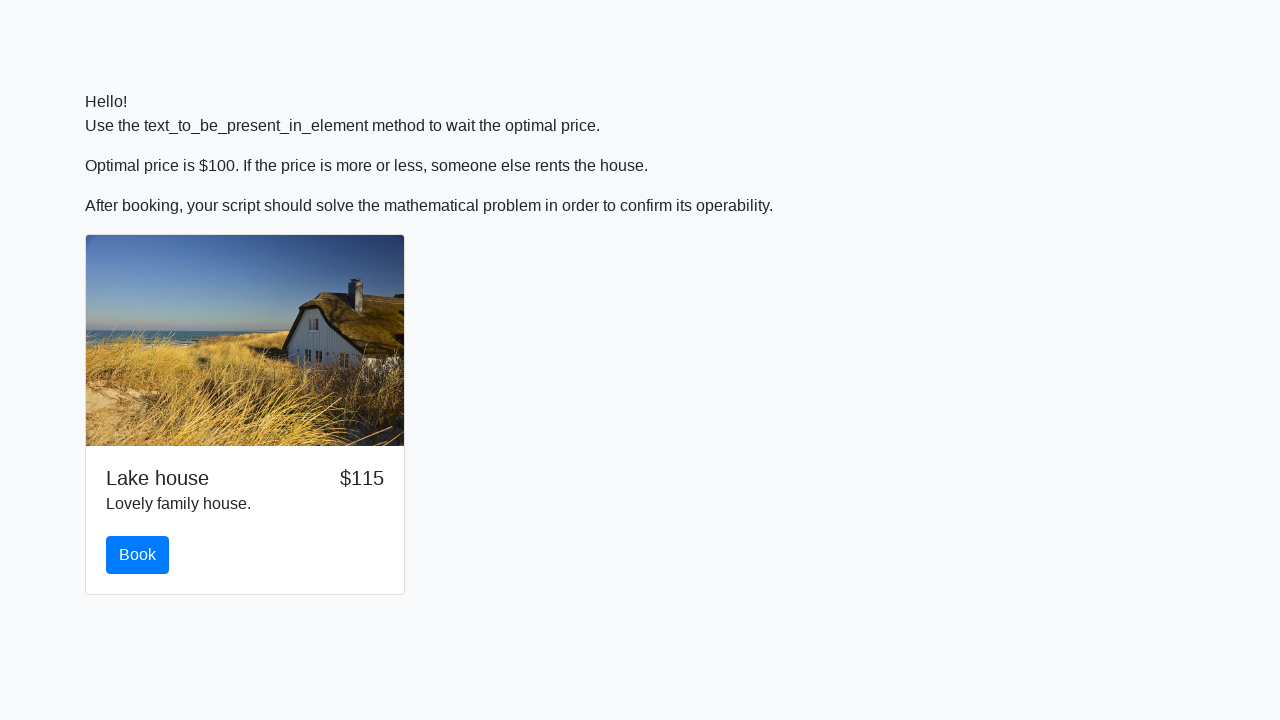

Waited for price to change to $100
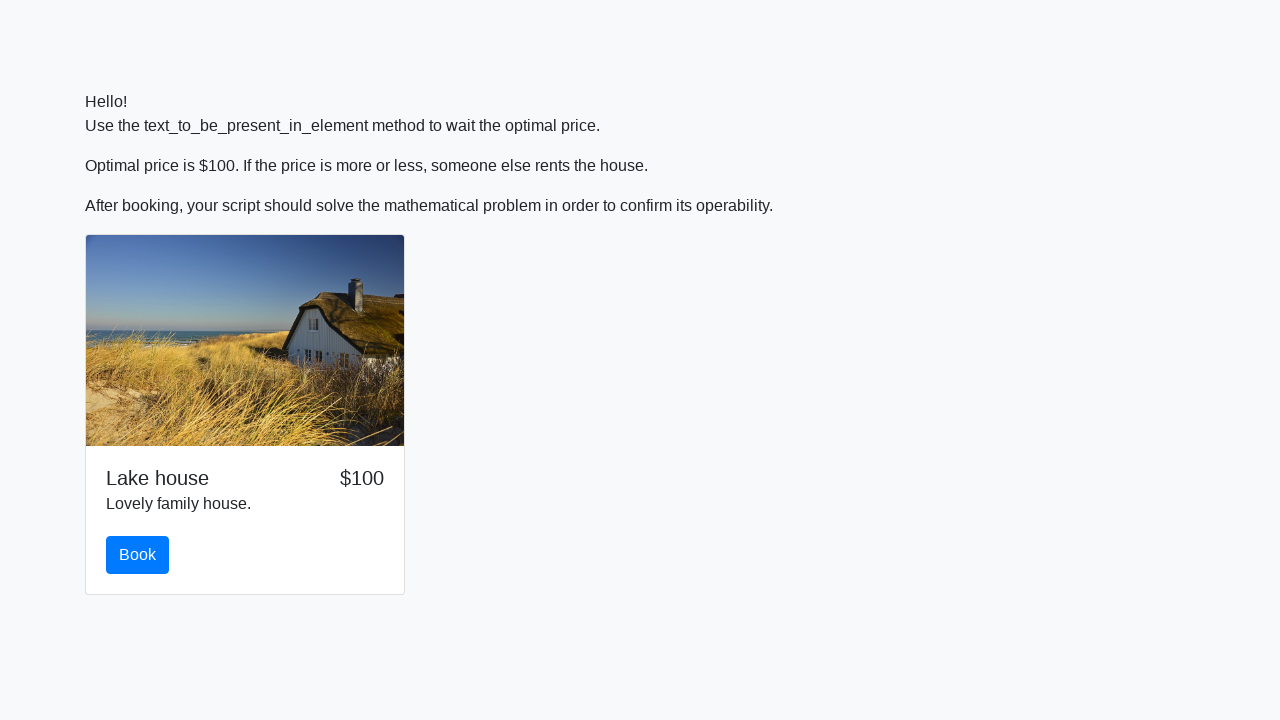

Clicked the book button at (138, 555) on #book
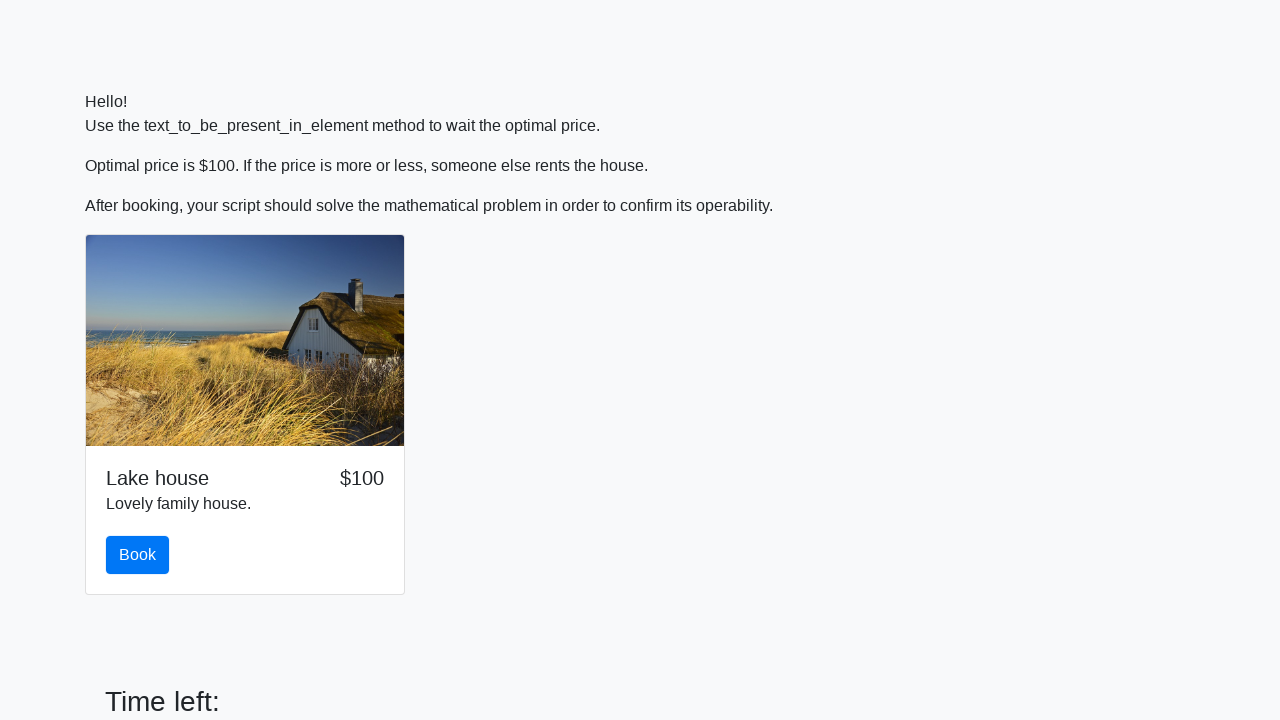

Retrieved input value: 707
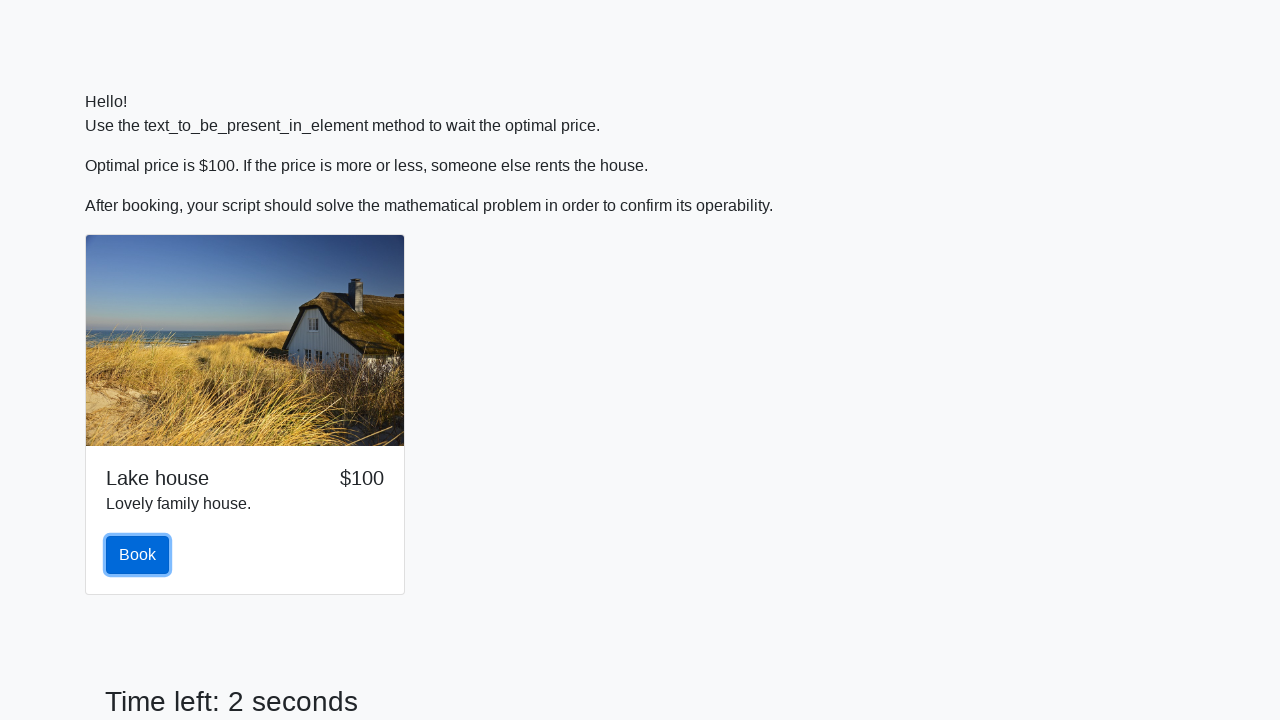

Calculated answer using logarithm and sine functions: 0.5271848694506351
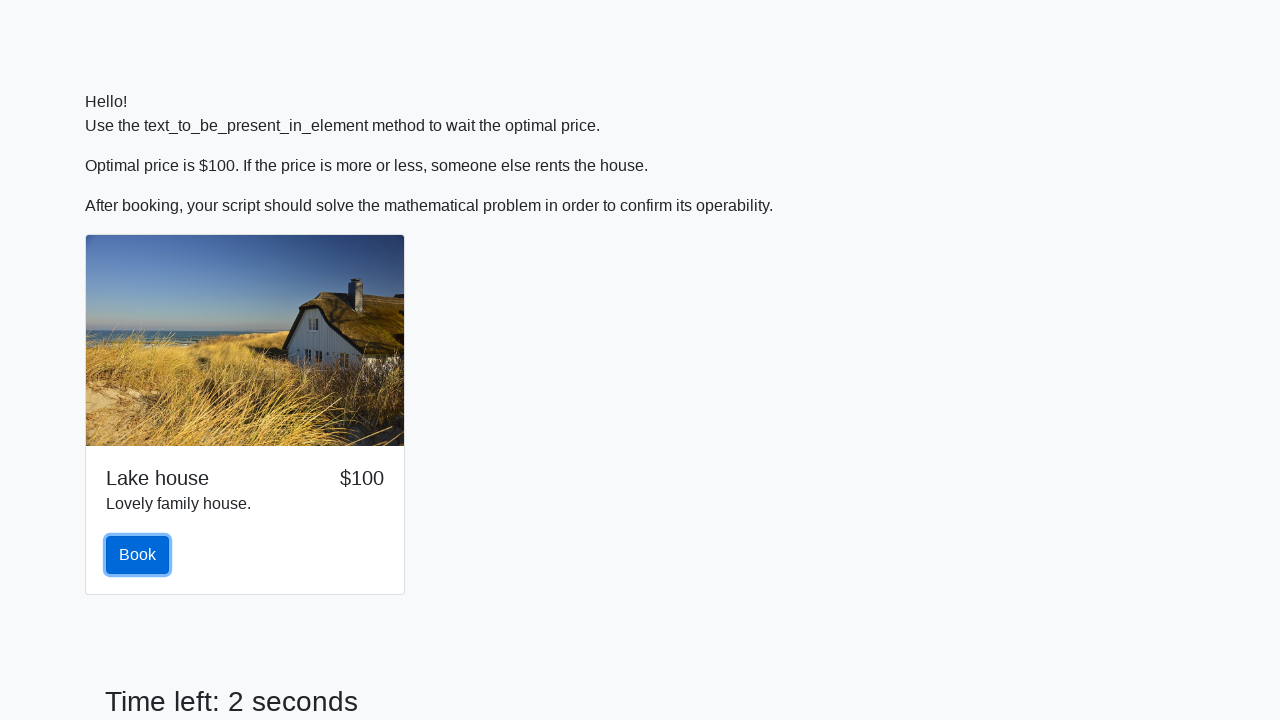

Filled answer field with calculated value: 0.5271848694506351 on #answer
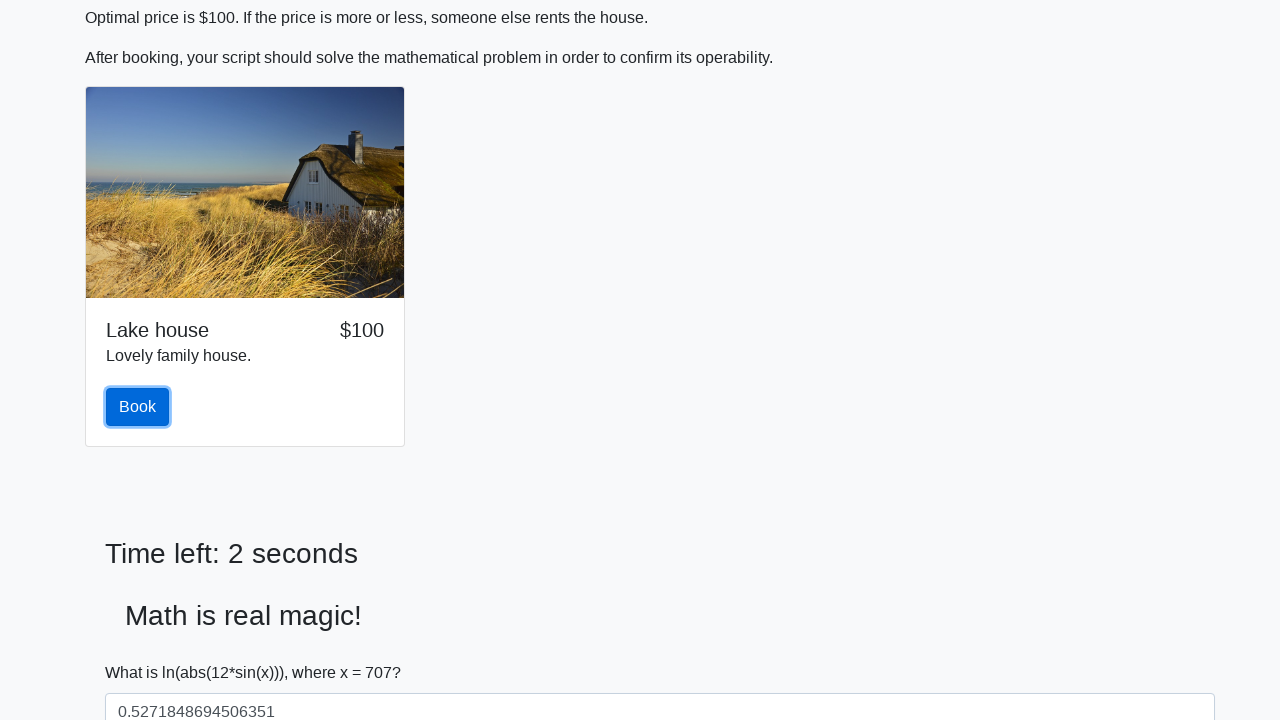

Clicked the solve button to submit at (143, 651) on #solve
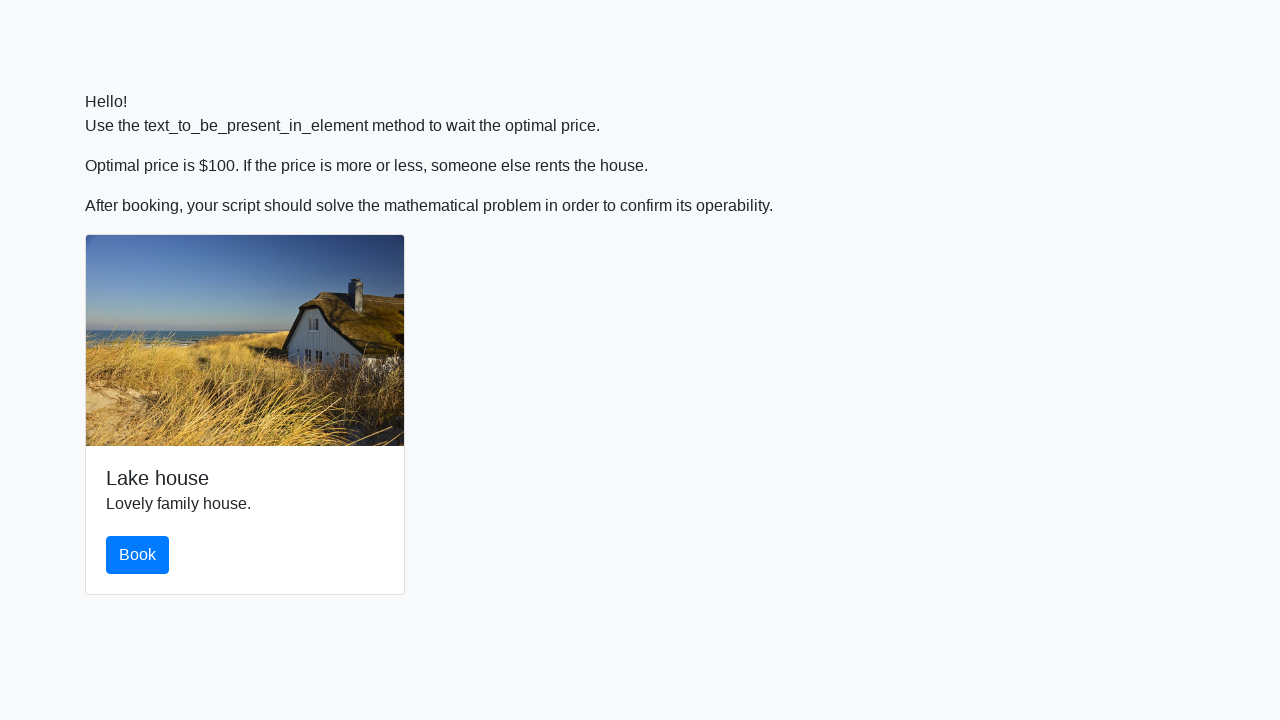

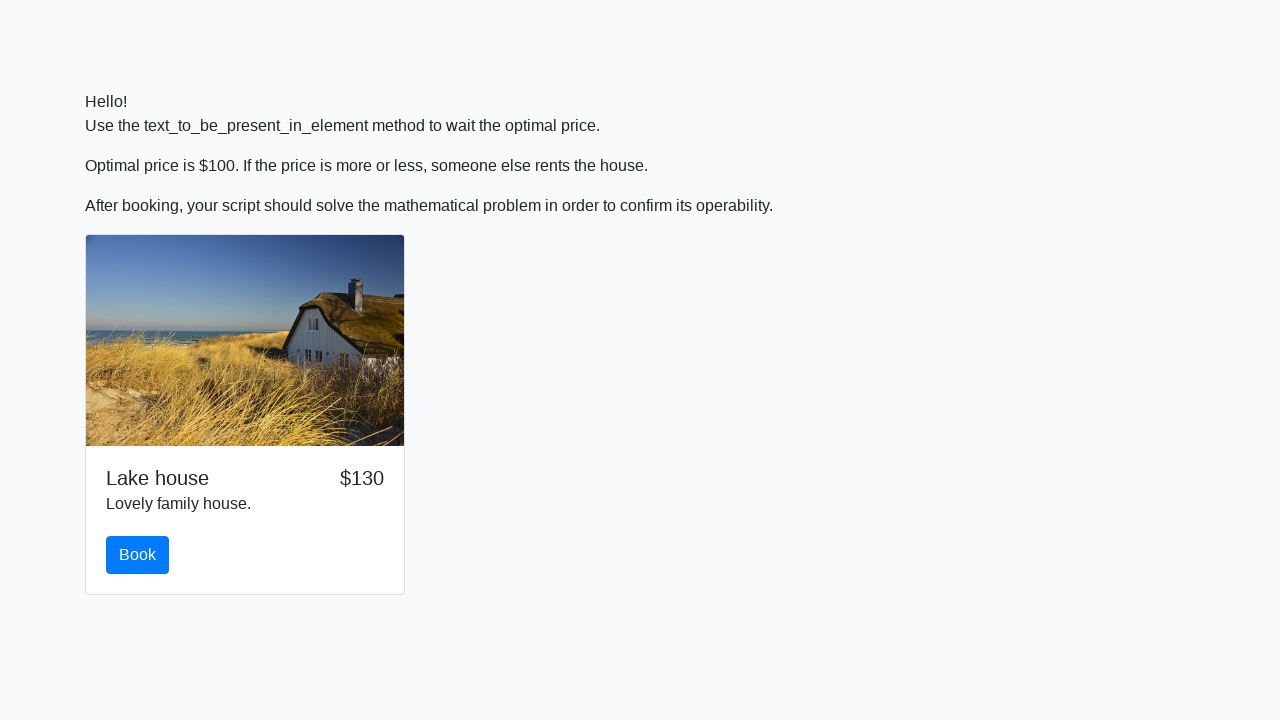